Tests the JSON parser website by clicking on Options text and then clicking on Top-bottom element

Starting URL: http://json.parser.online.fr/

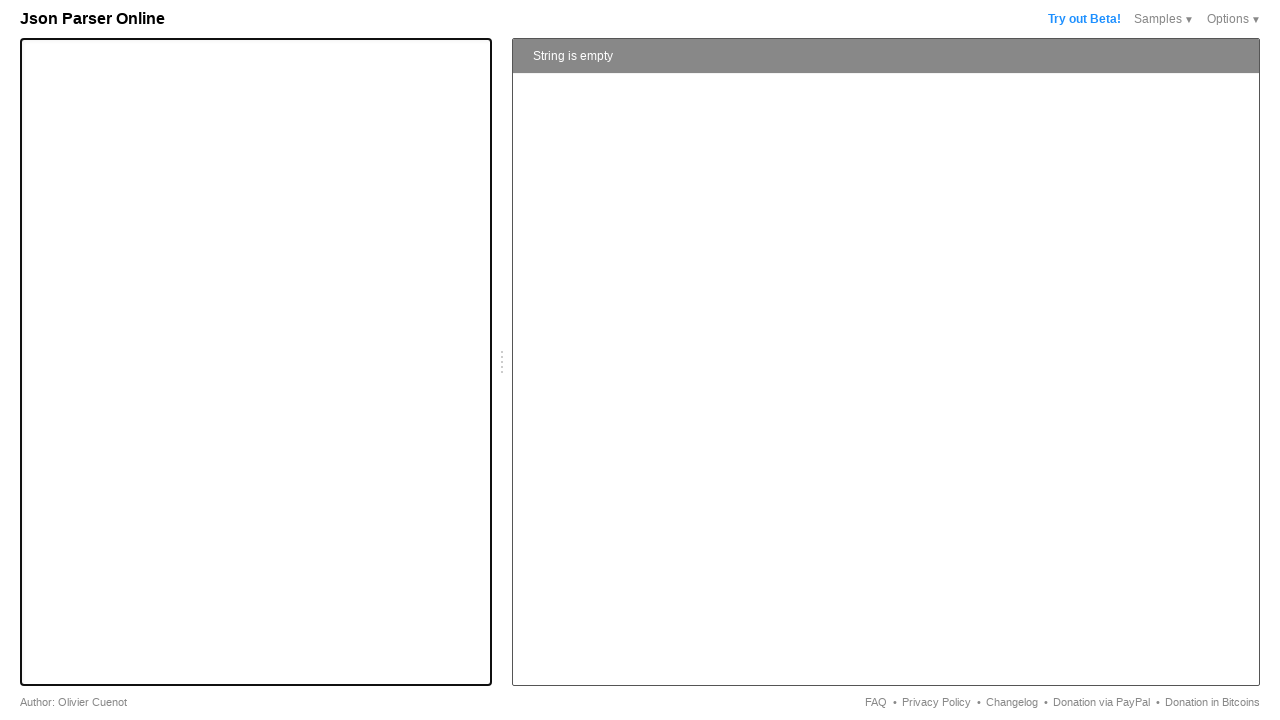

Located Options text element
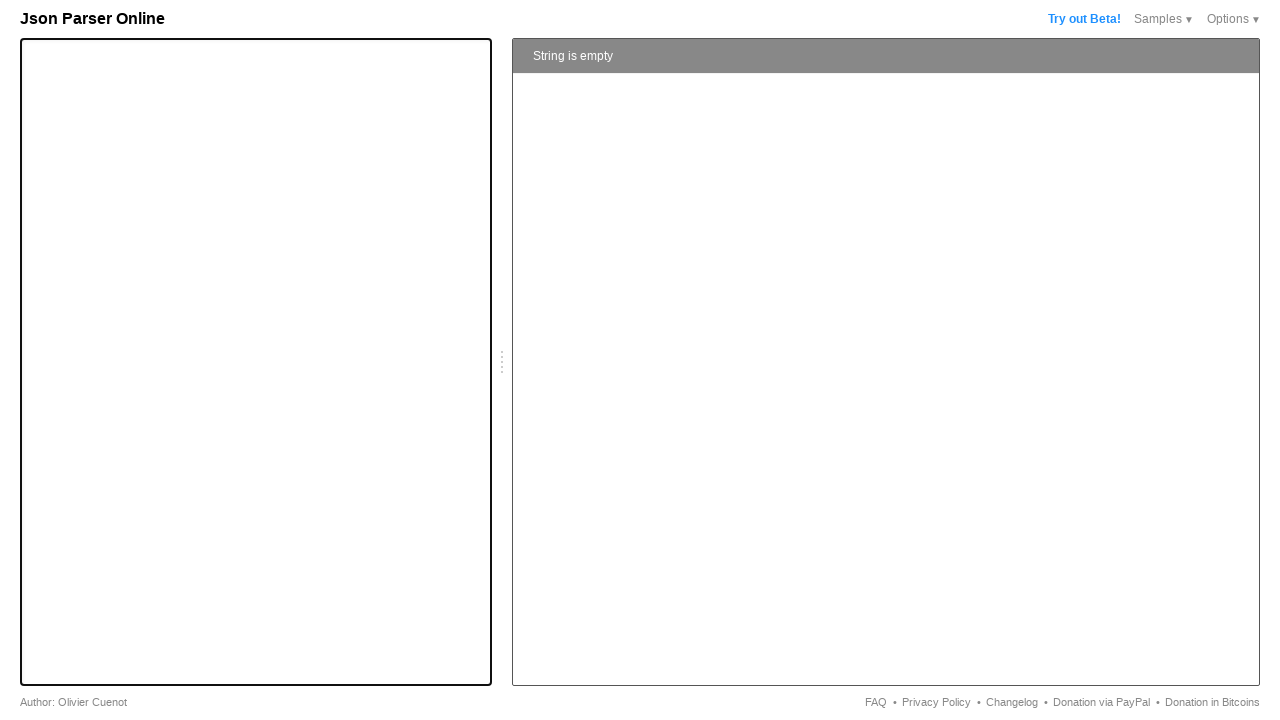

Verified Options text content
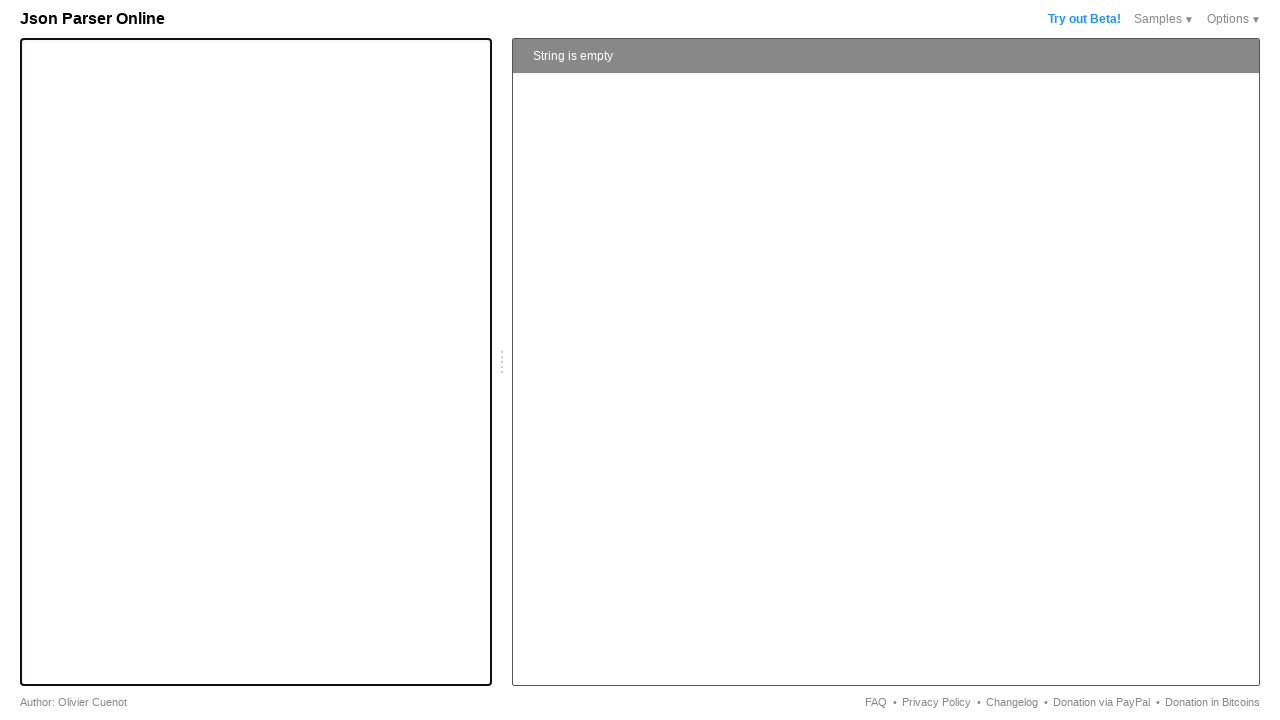

Clicked on Options text at (1228, 19) on xpath=//div[2][@class='n b']/span[@class='l']
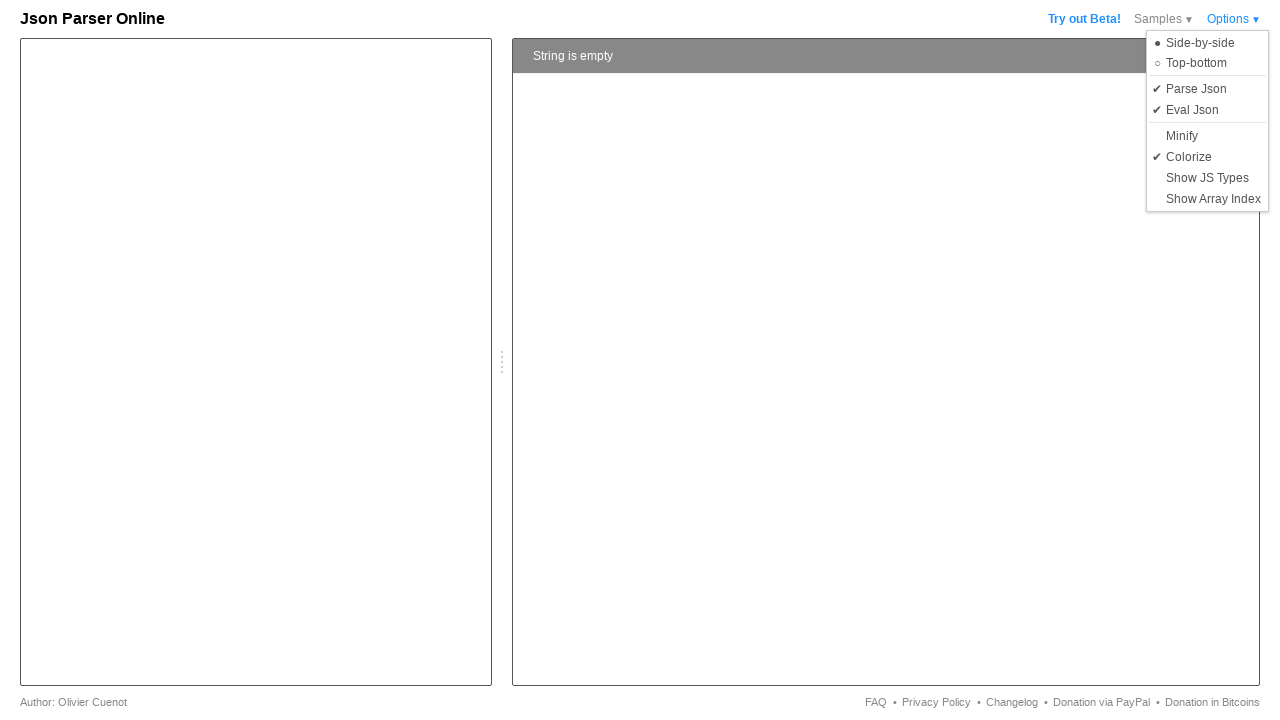

Located Top-bottom element
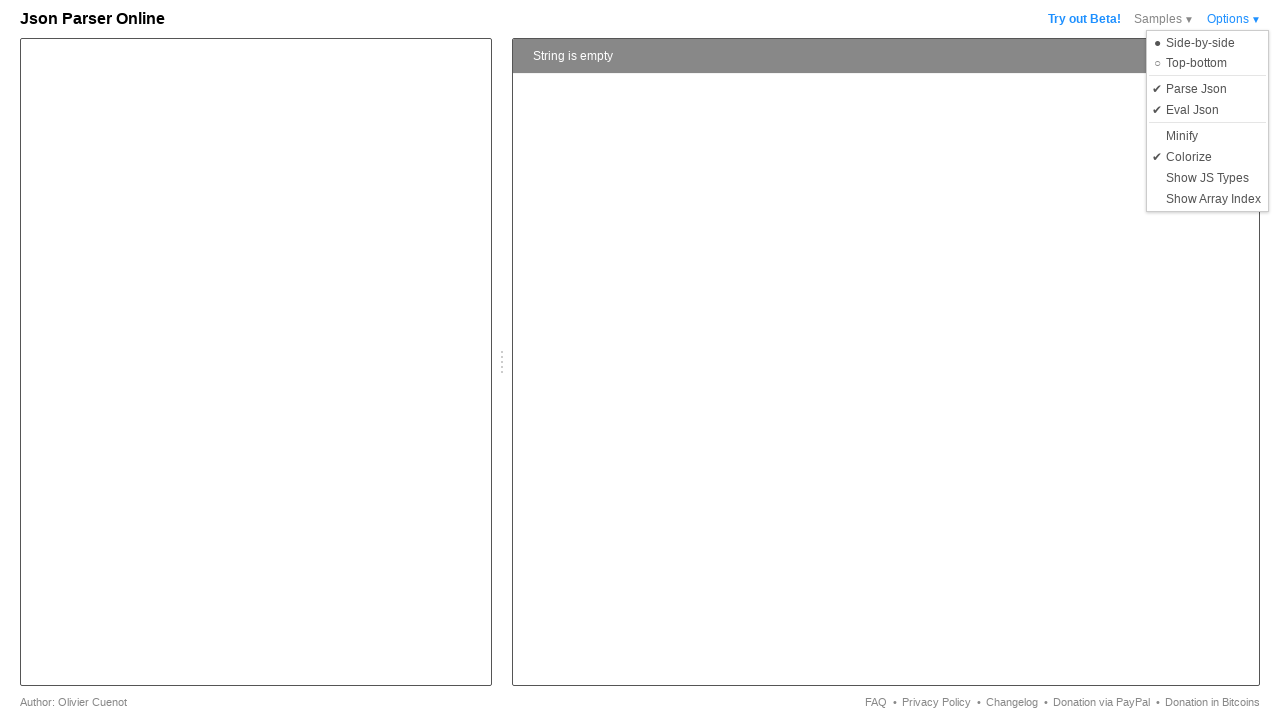

Clicked on Top-bottom element at (1208, 63) on xpath=//div[@class='e d']
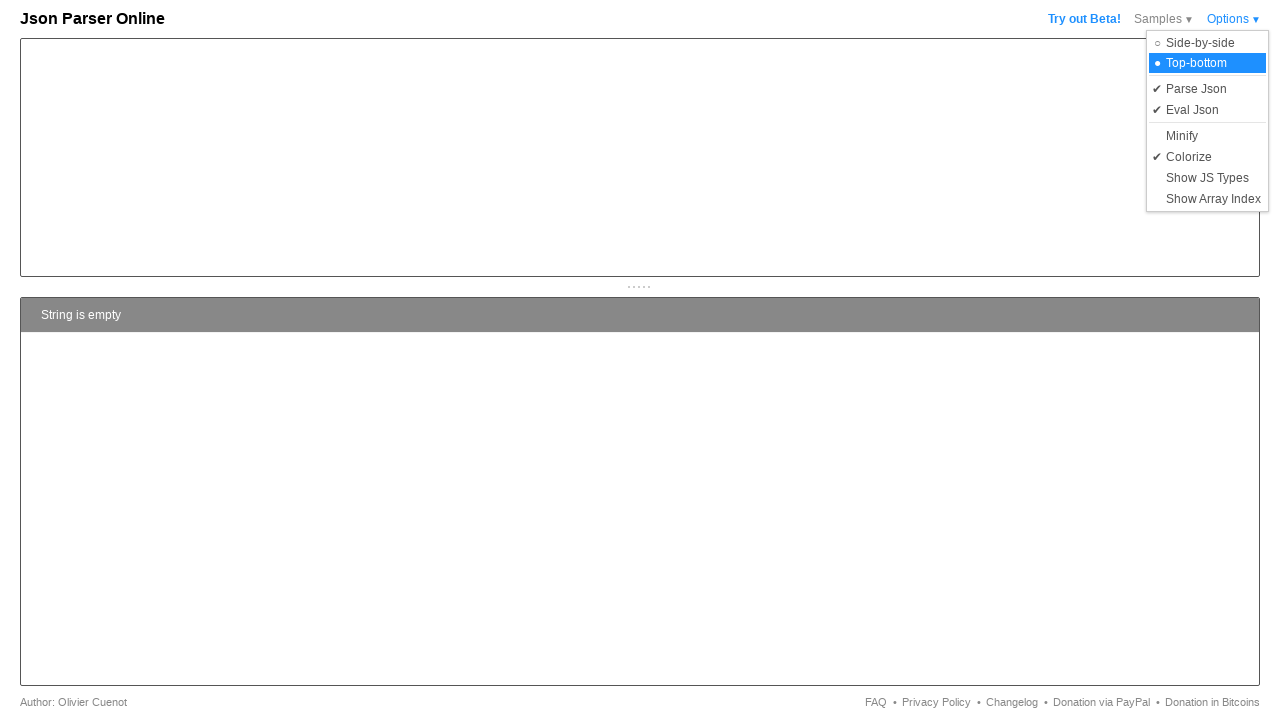

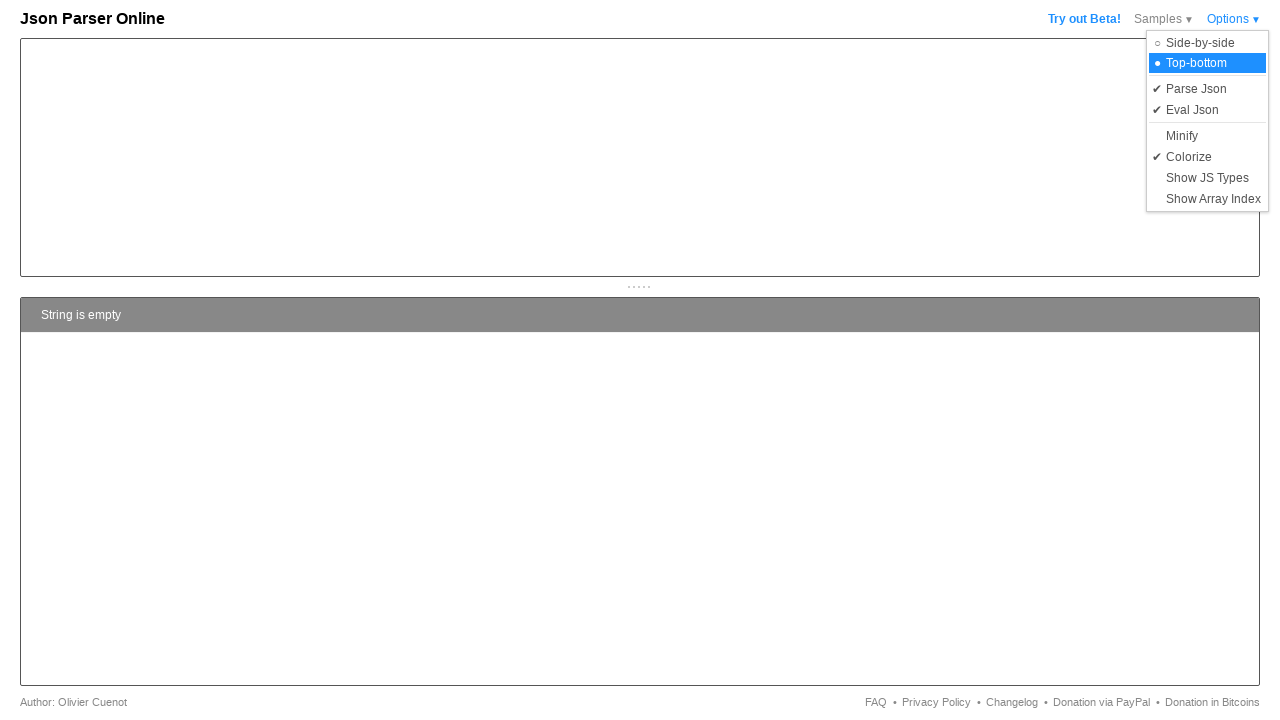